Tests a signup form by validating the presence of page elements (quotes, location, weather icon, temperature, title), filling out user registration fields (first name, last name, email, phone), submitting the form, and then validating the confirmation page elements.

Starting URL: http://alex.academy/exe/signup/v1/index.php

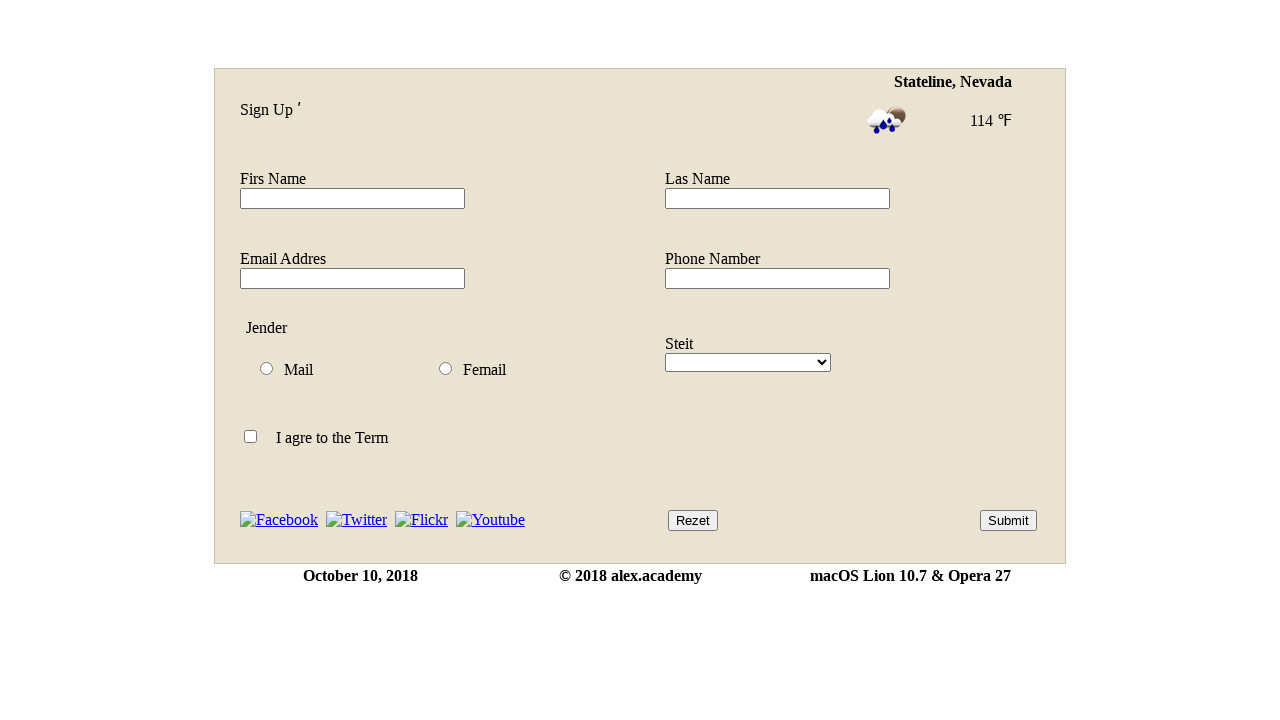

Verified quotes element is present on signup page
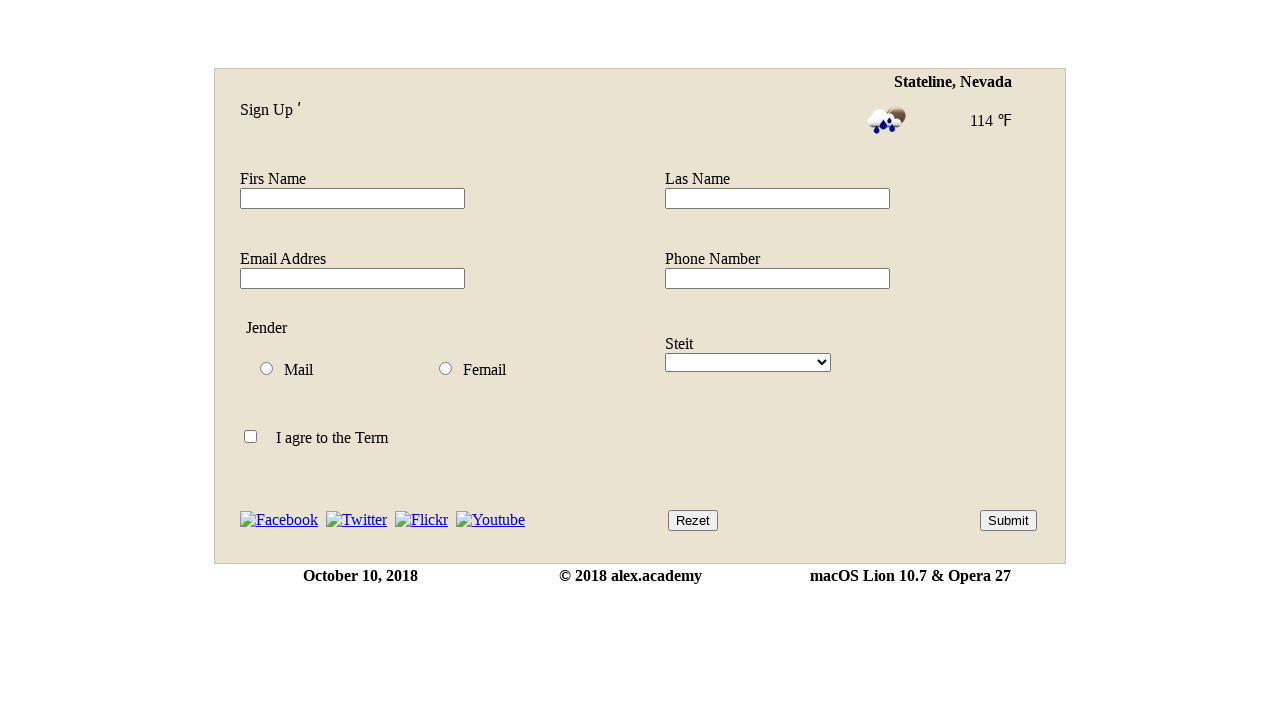

Verified current location element is present
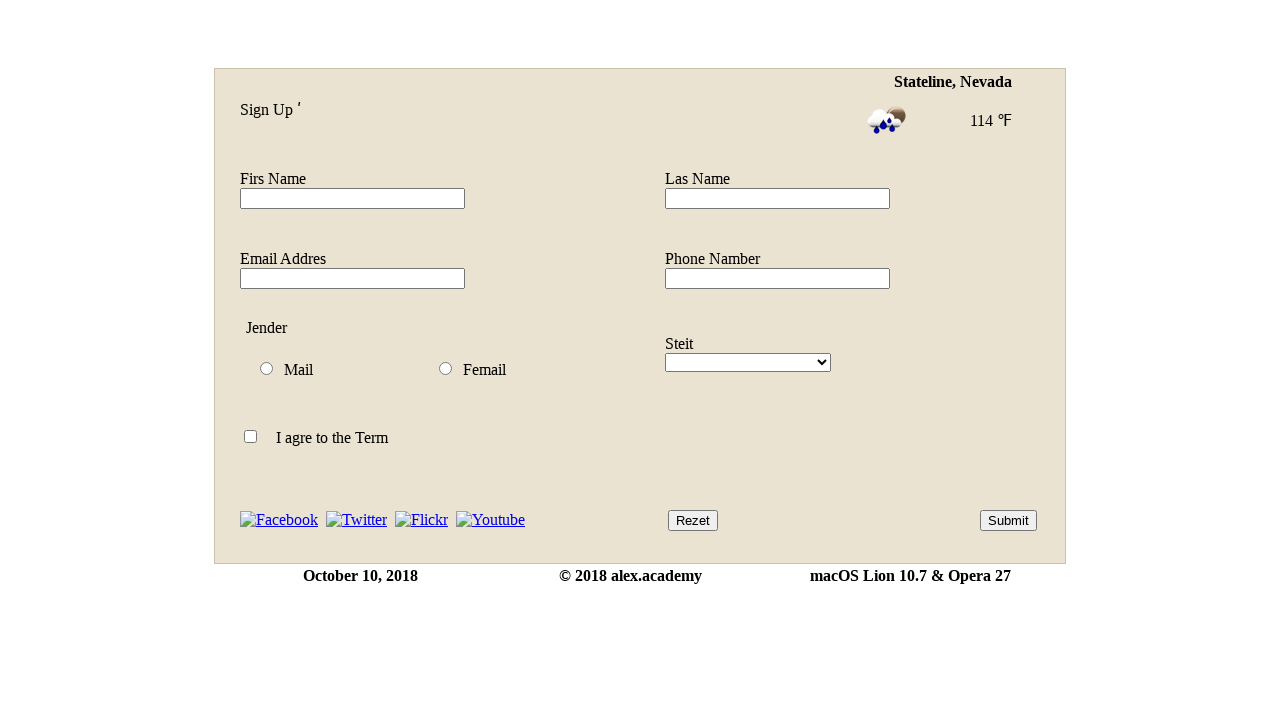

Verified weather icon element is present
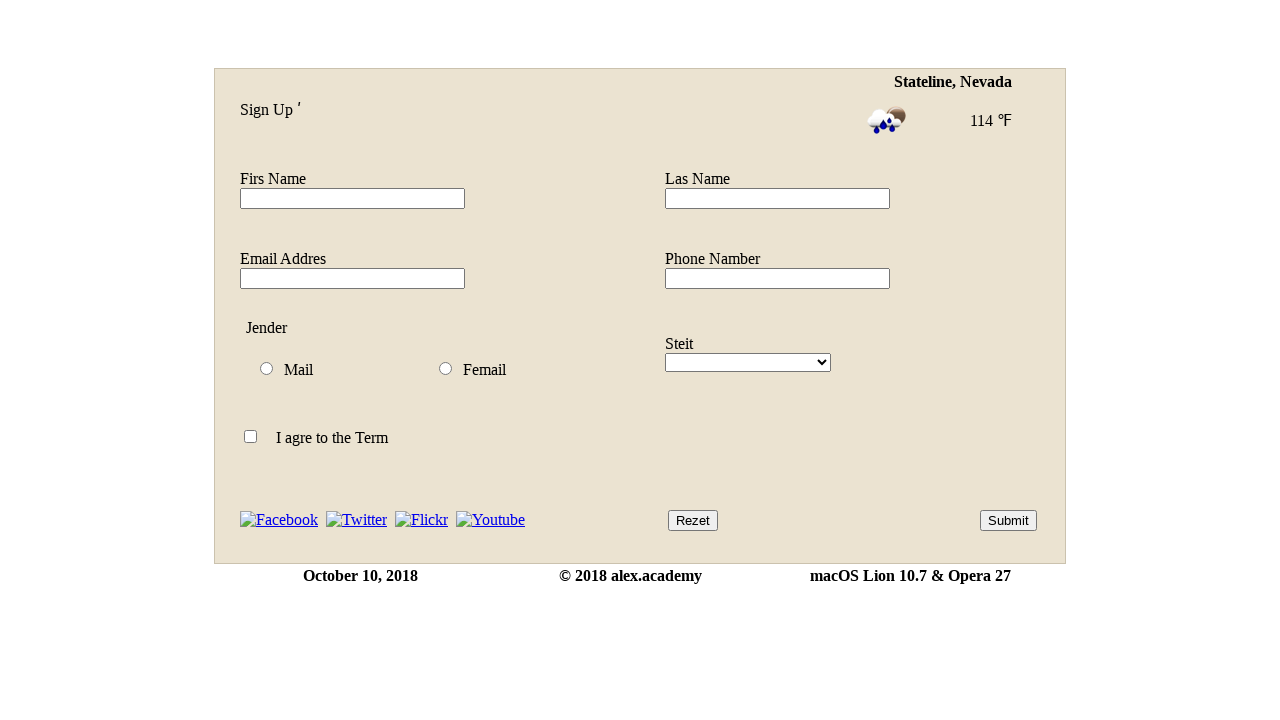

Verified temperature element is present
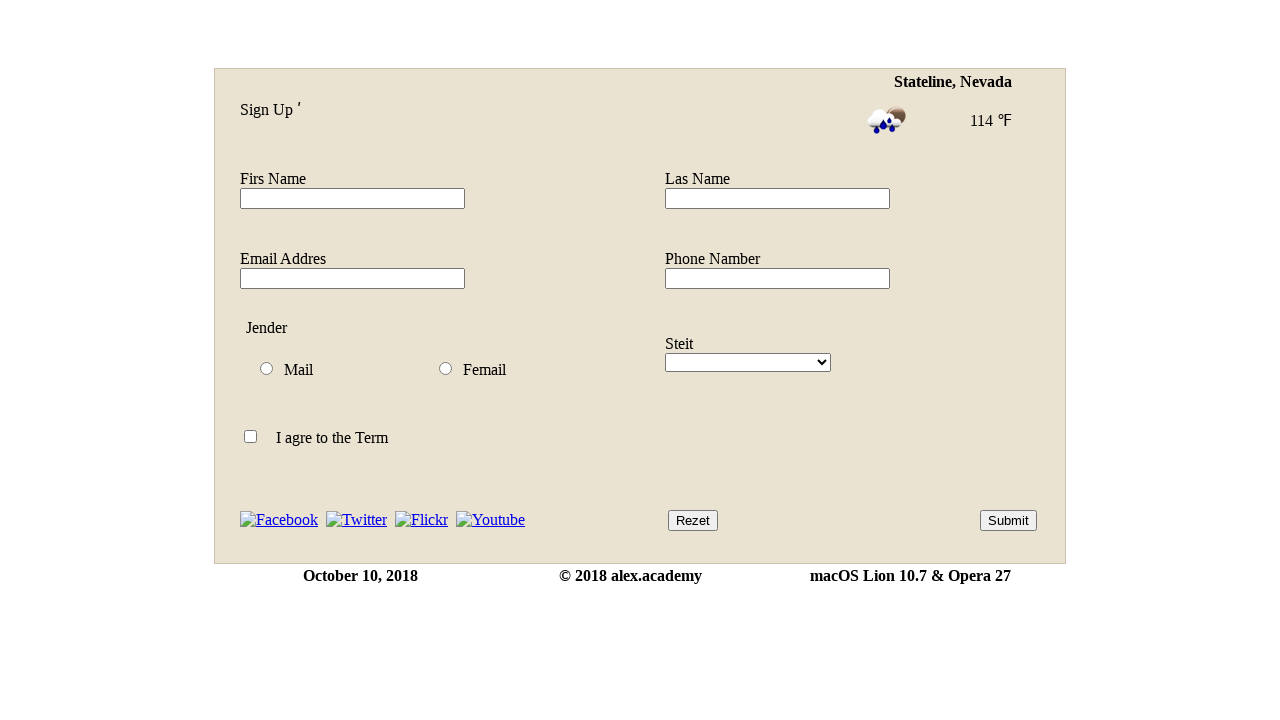

Verified form title element is present
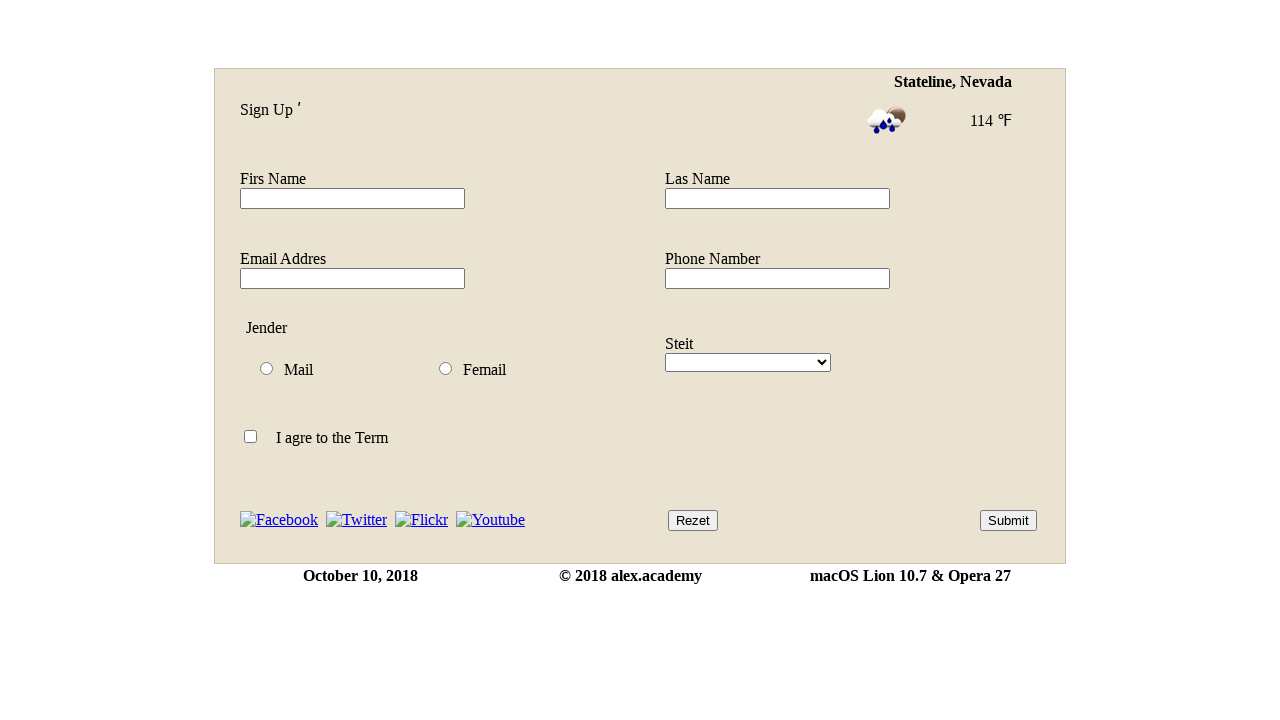

Filled first name field with 'Marcus' on #id_fname
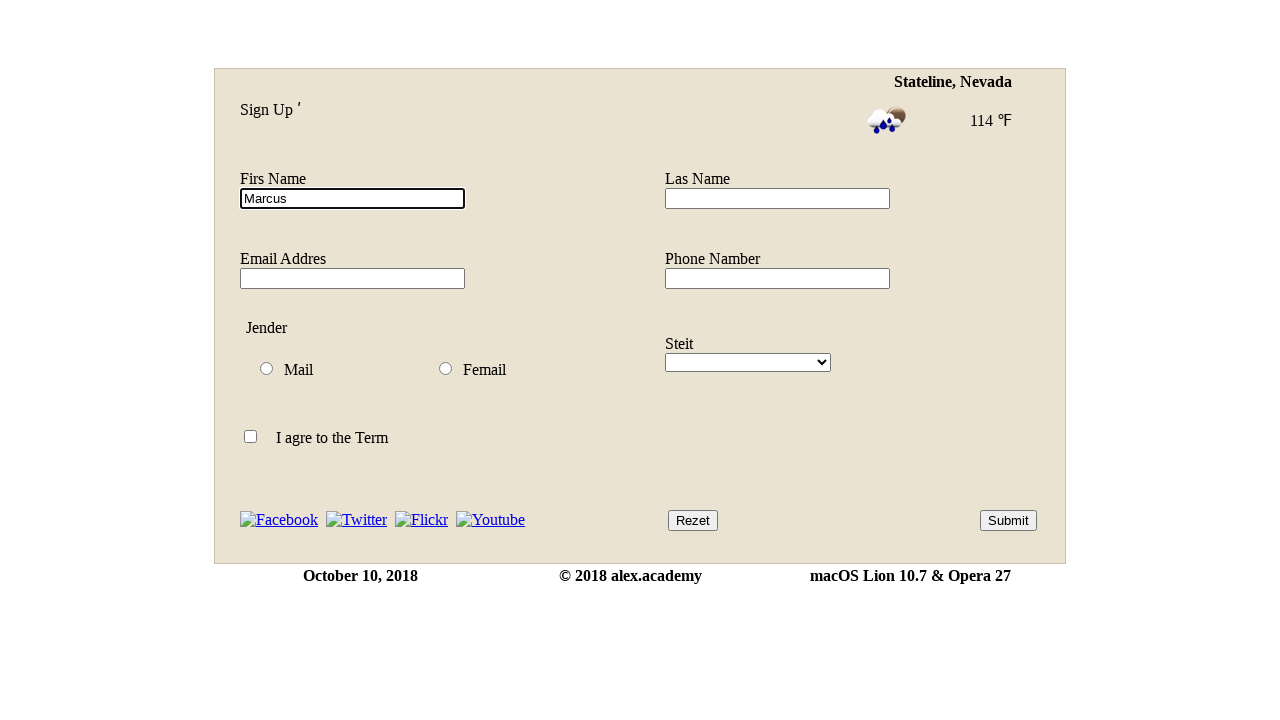

Filled last name field with 'Wellington' on #id_lname
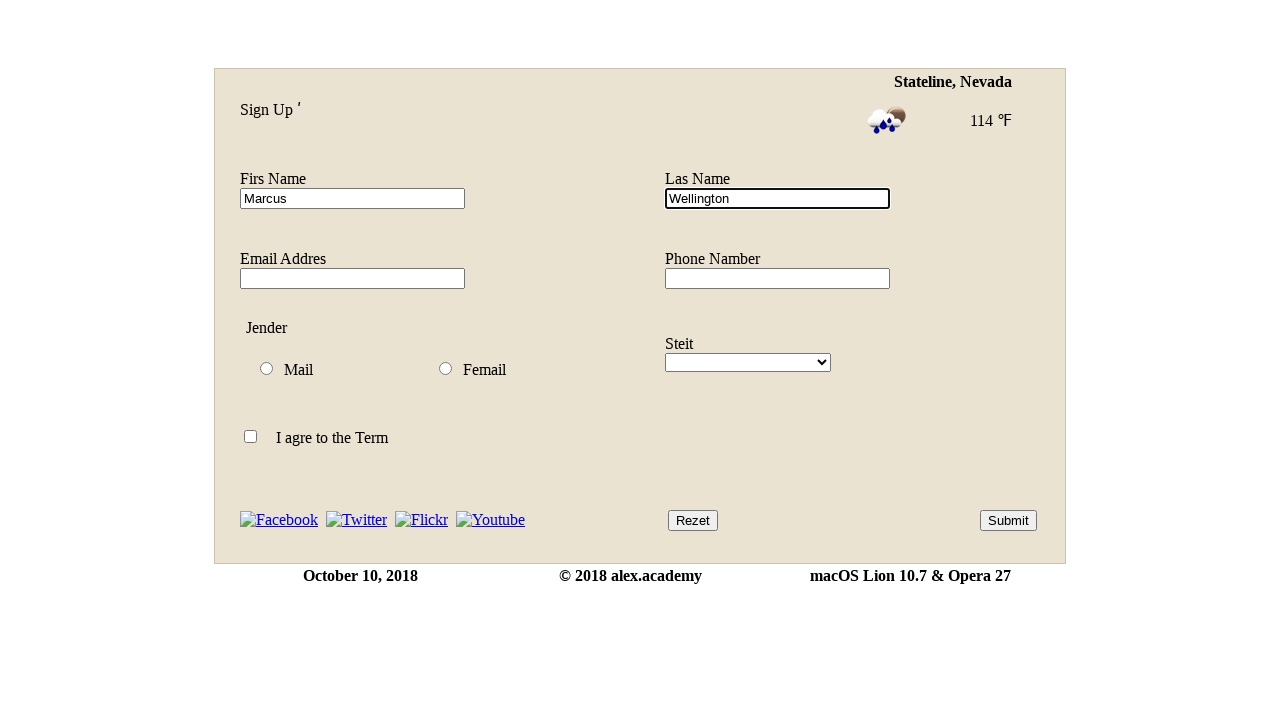

Filled email field with 'marcus.wellington@testmail.com' on #id_email
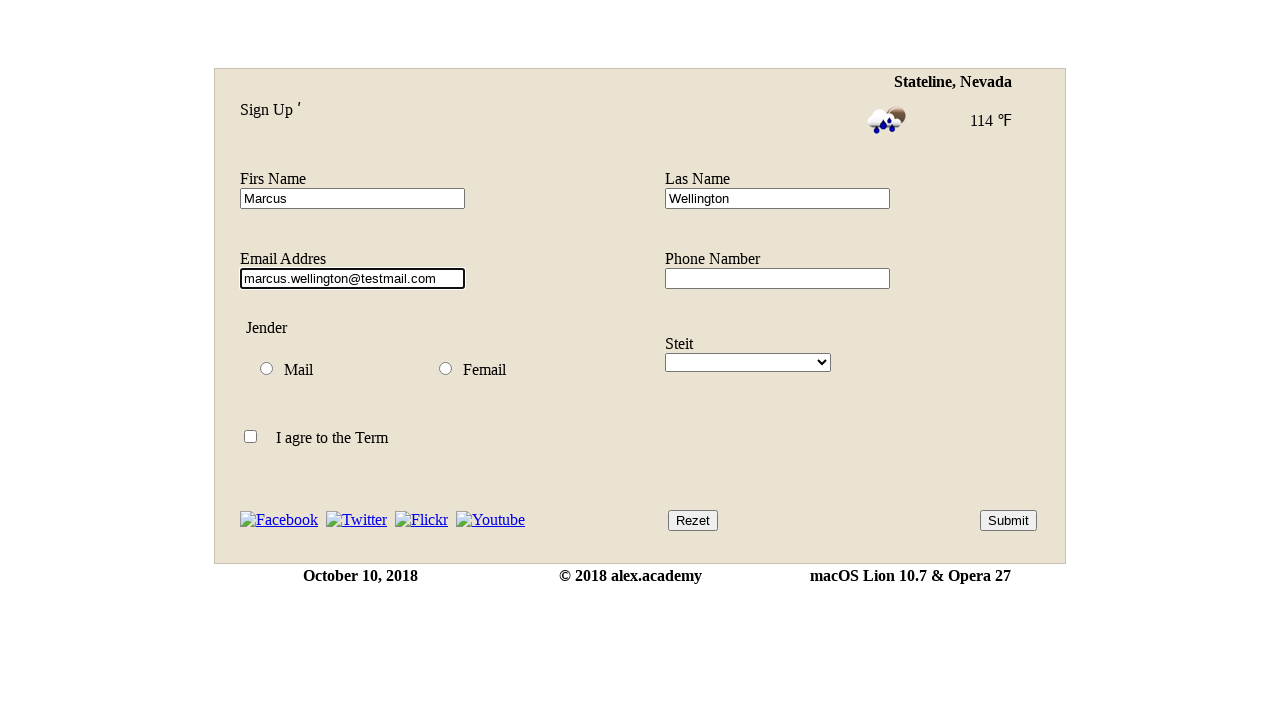

Filled phone field with '650-123-4567' on #id_phone
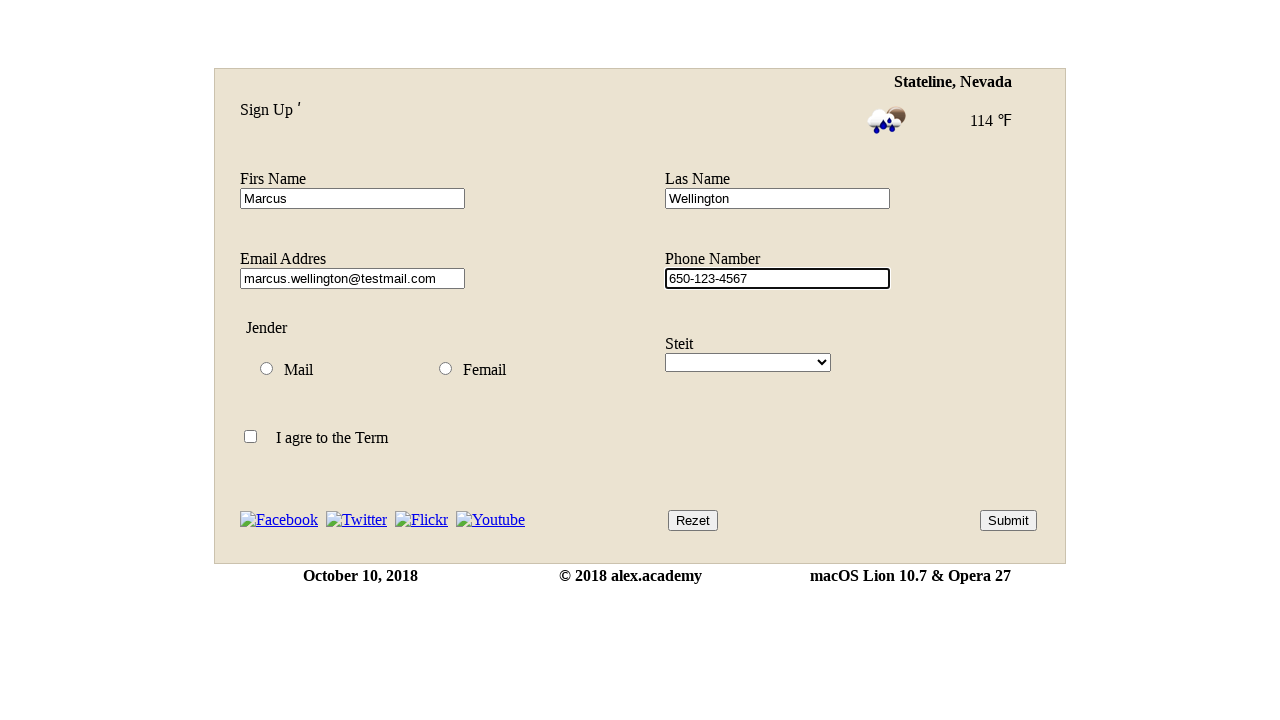

Clicked submit button to register user at (1008, 520) on #id_submit_button
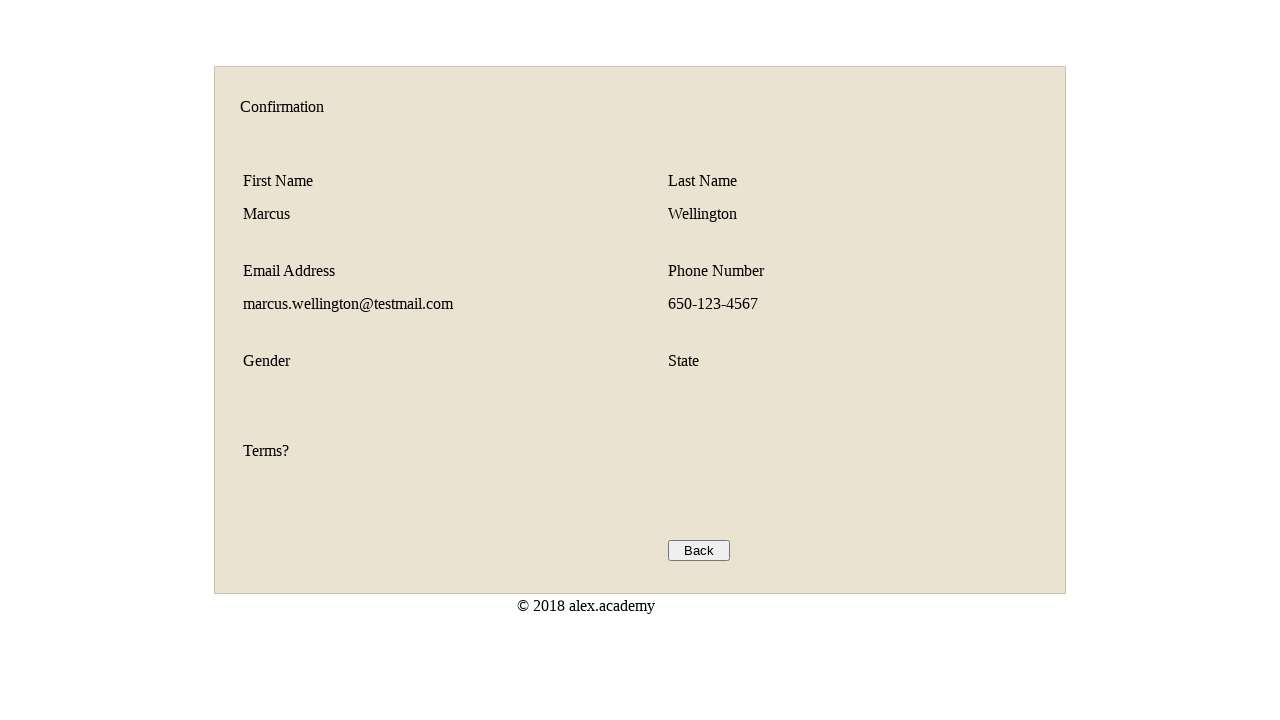

Verified first name label is present on confirmation page
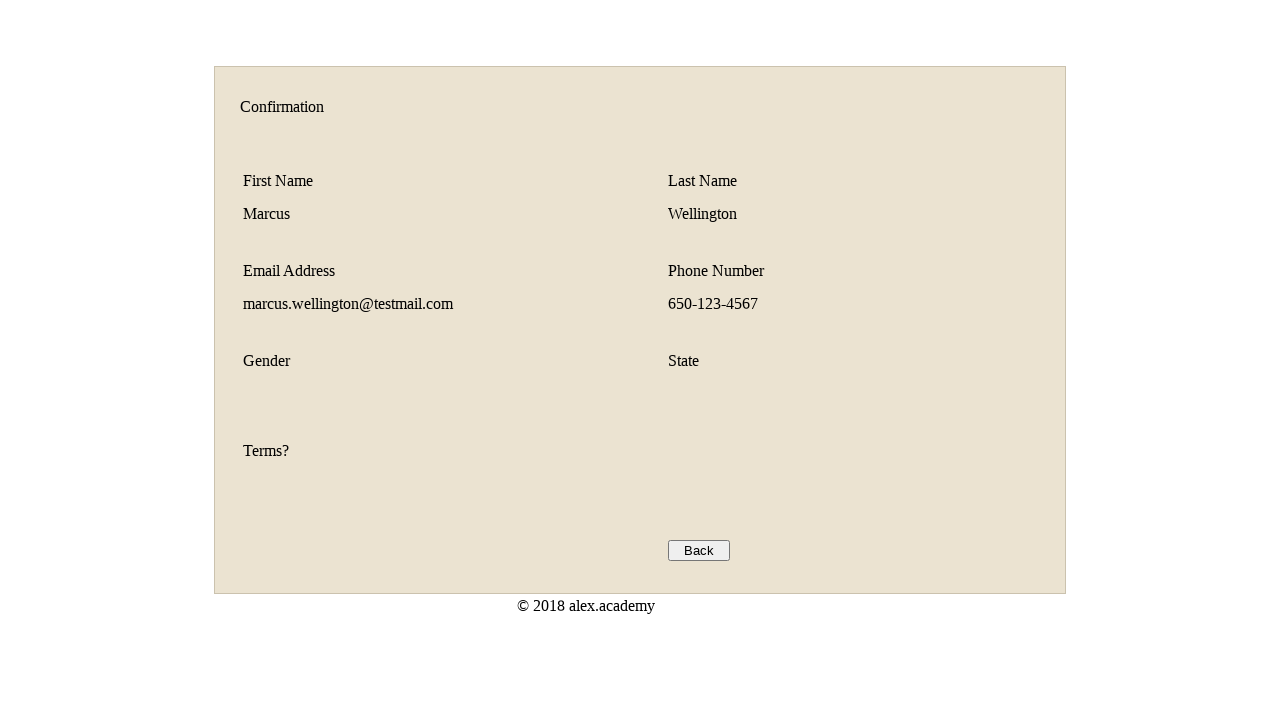

Verified first name field is present on confirmation page
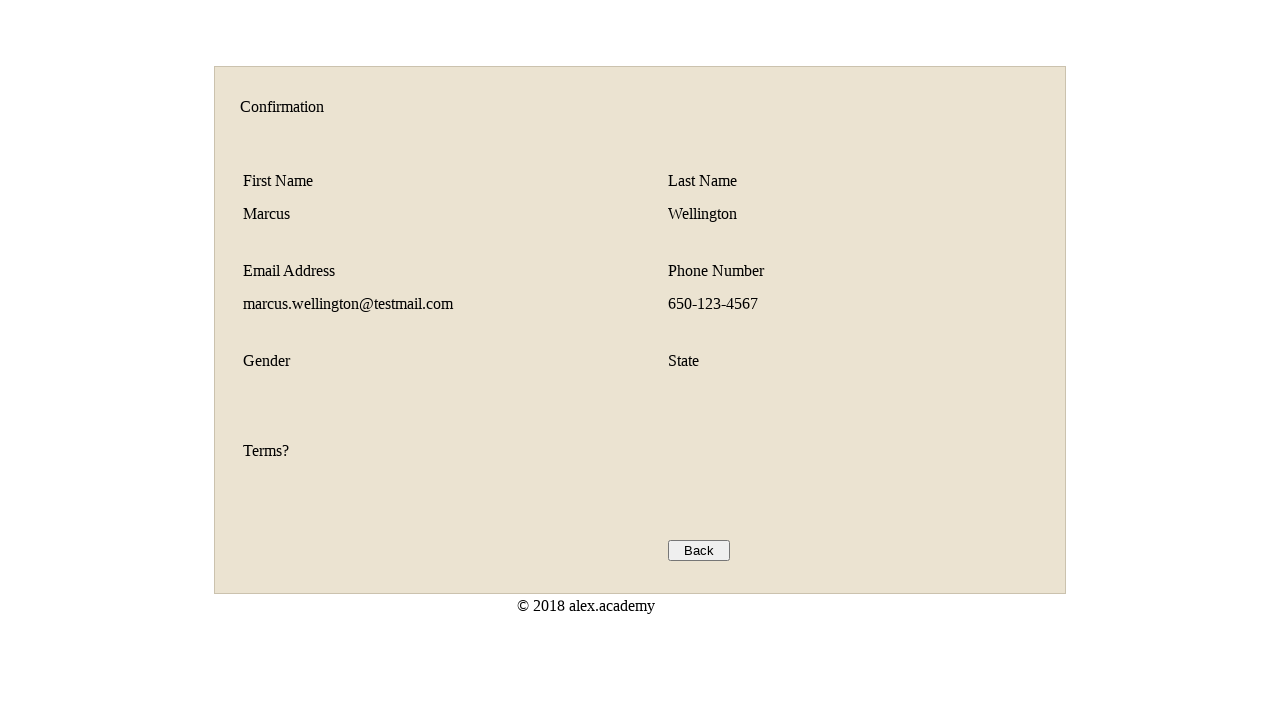

Verified last name label is present on confirmation page
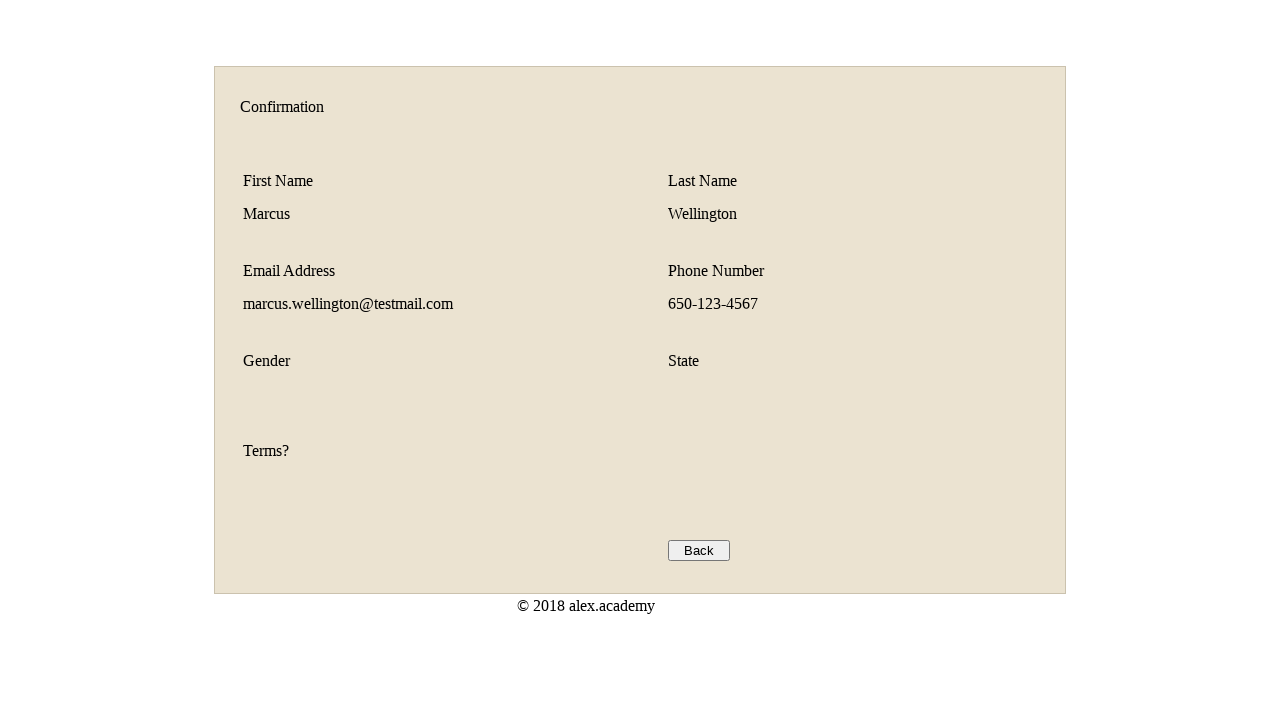

Verified last name field is present on confirmation page
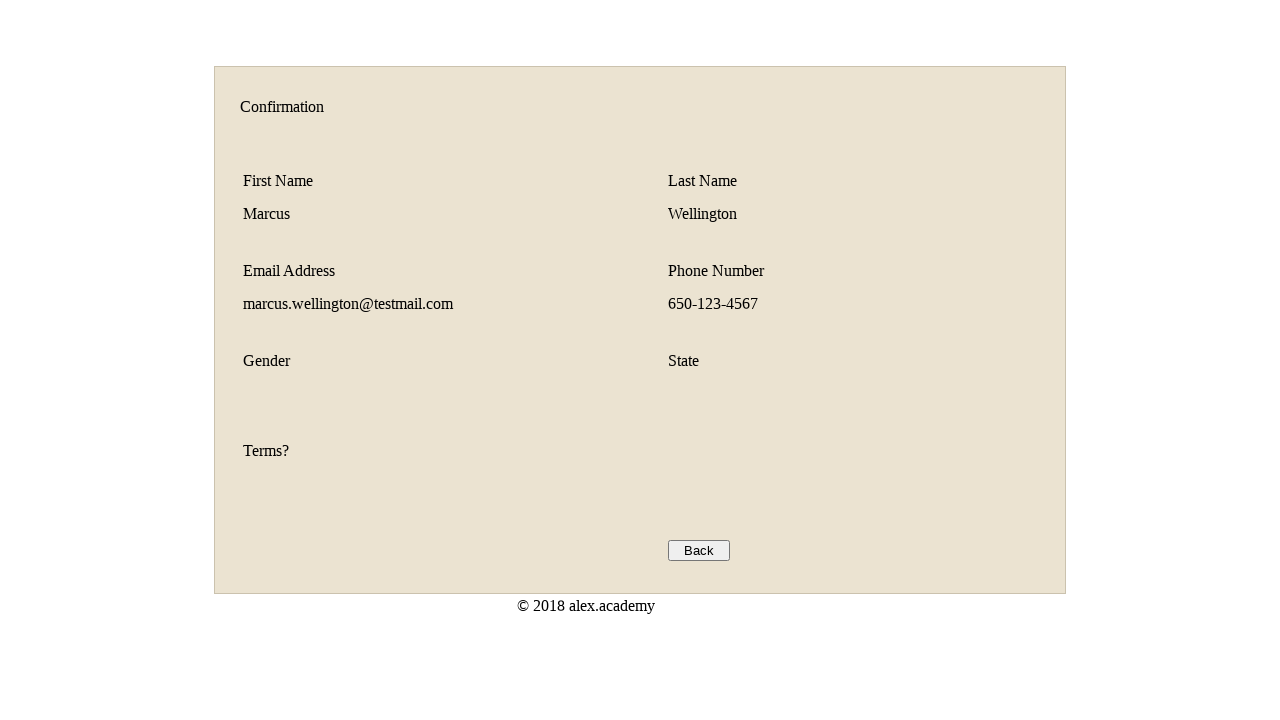

Verified email label is present on confirmation page
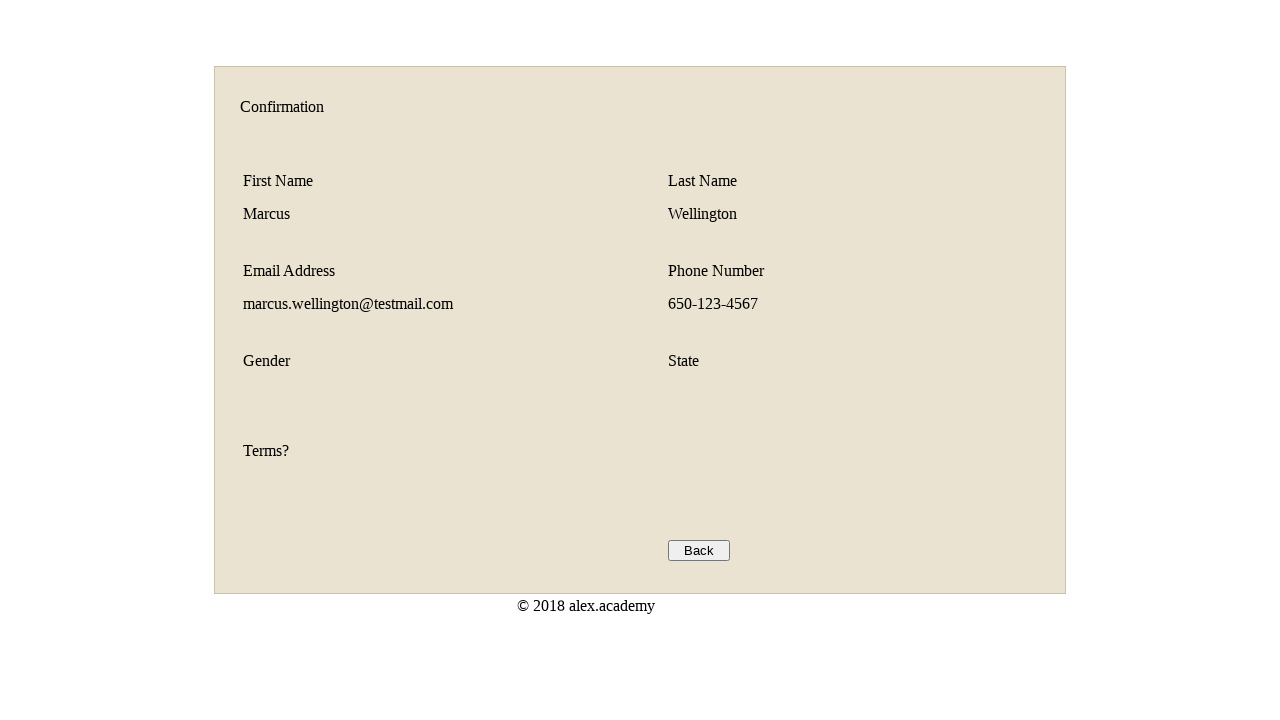

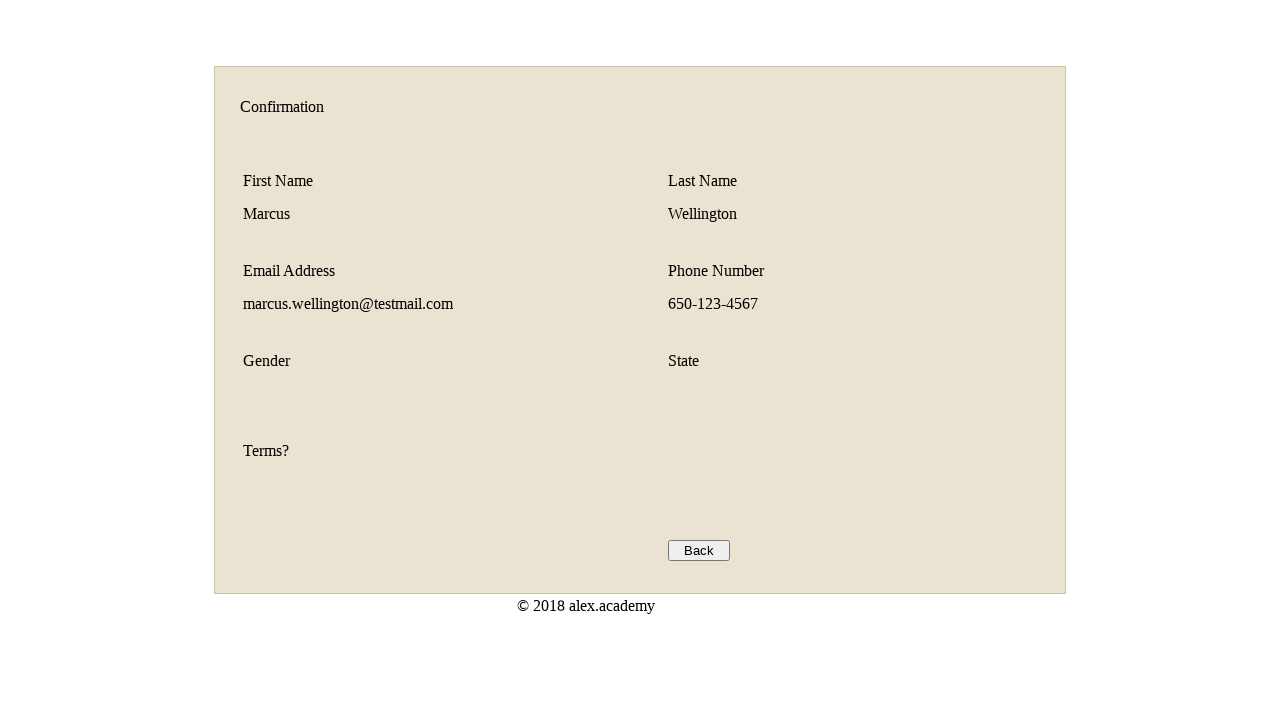